Tests alert handling by triggering a prompt alert and dismissing it with text input

Starting URL: https://demoqa.com/alerts

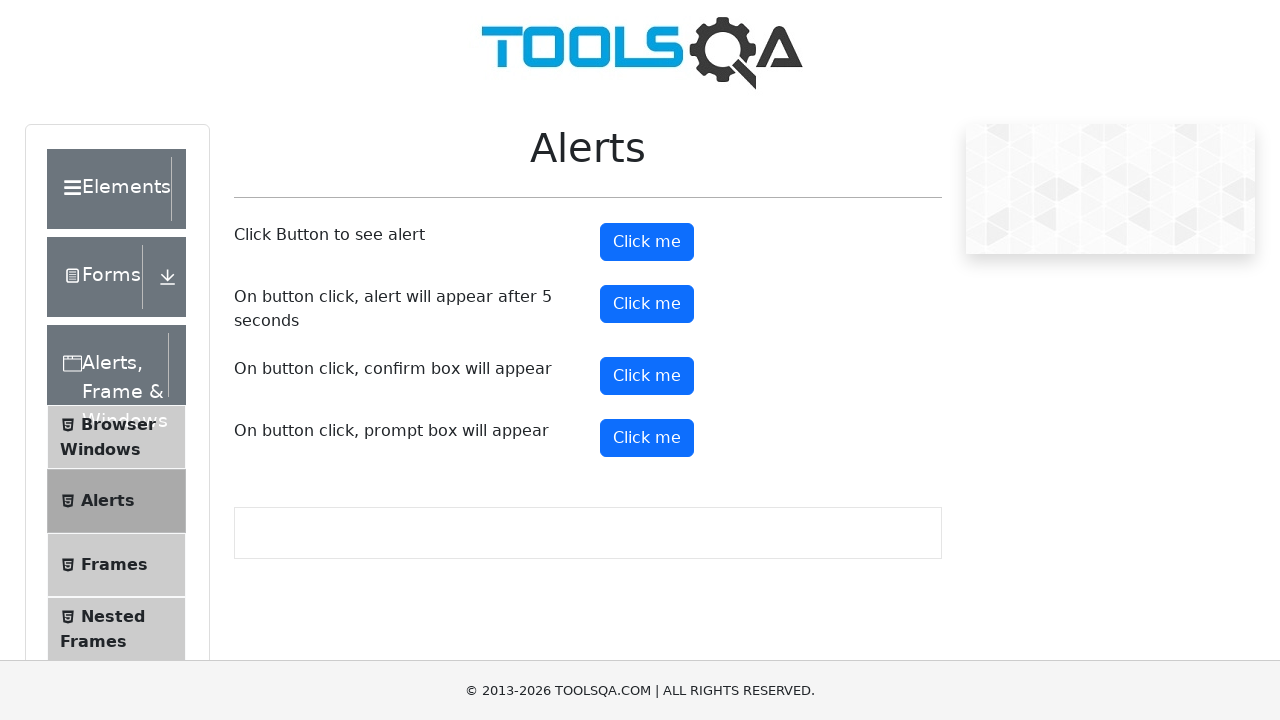

Clicked prompt alert button at (647, 438) on //*[@id="promtButton"]
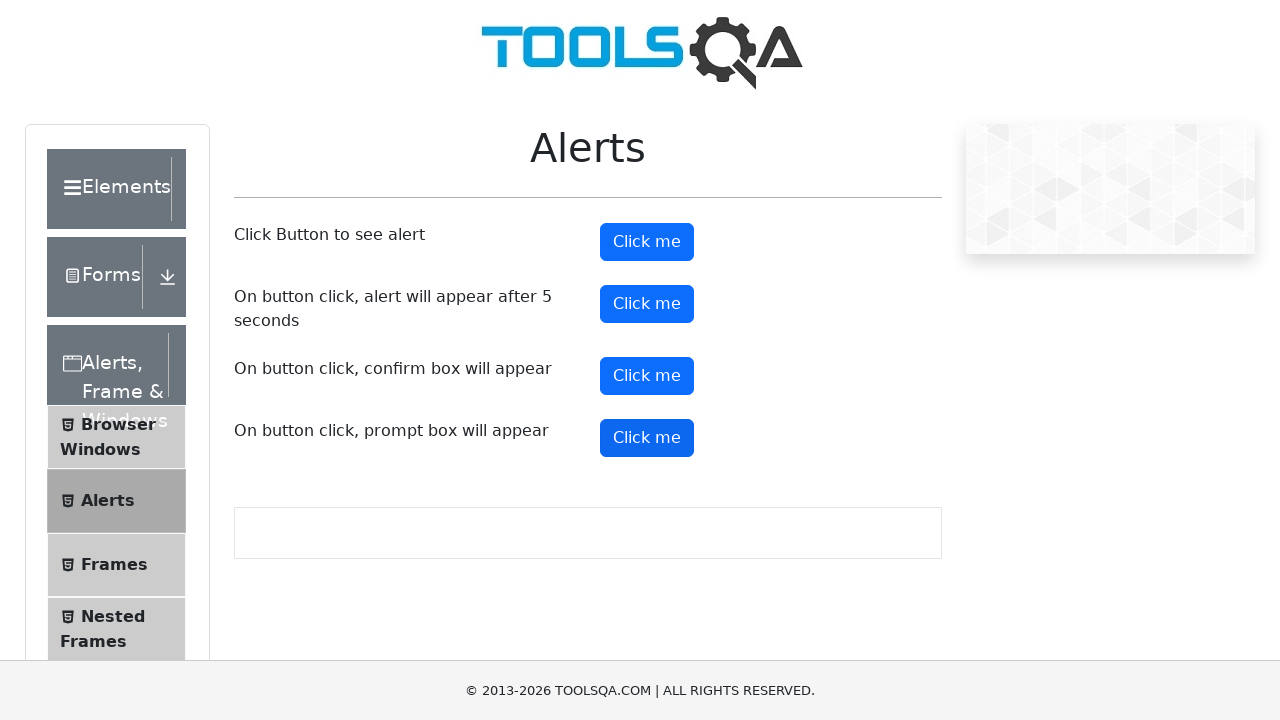

Set up dialog handler to dismiss alert
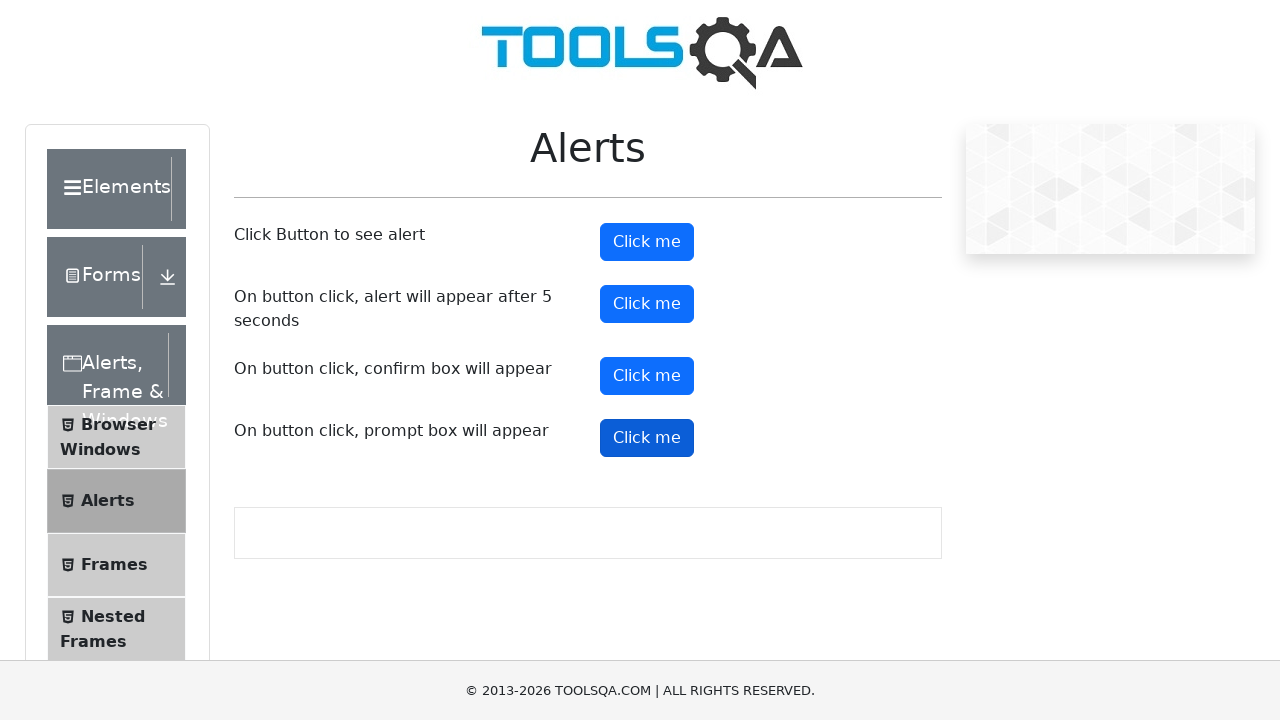

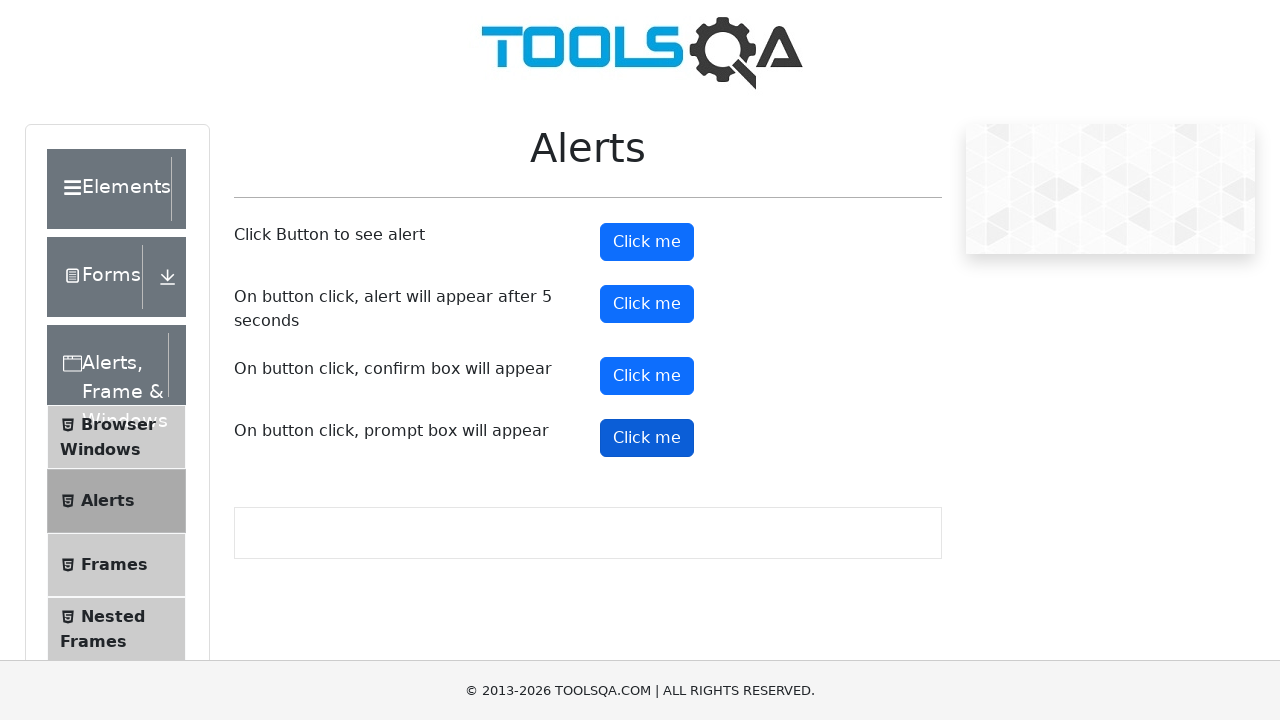